Tests checkbox handling by selecting the Hindi checkbox and then conditionally selecting the French checkbox if it's not already selected

Starting URL: https://www.hyrtutorials.com/p/basic-controls.html

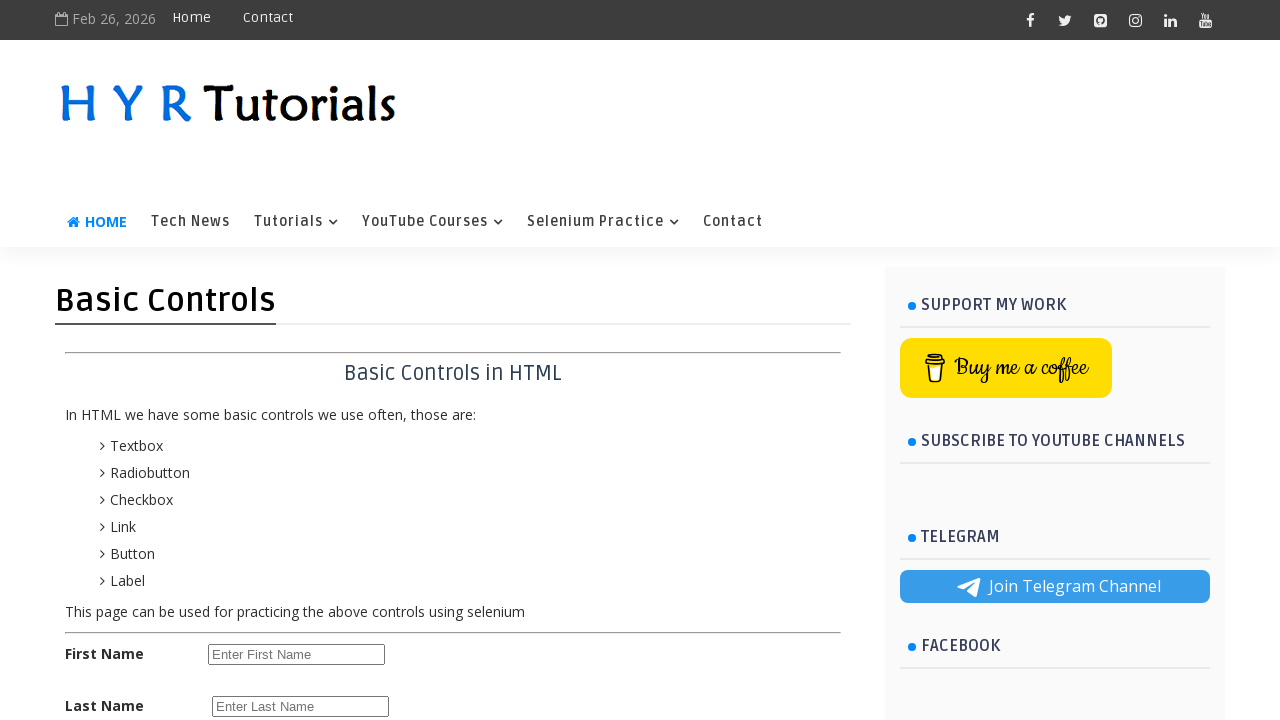

Clicked the Hindi checkbox at (298, 478) on input#hindichbx
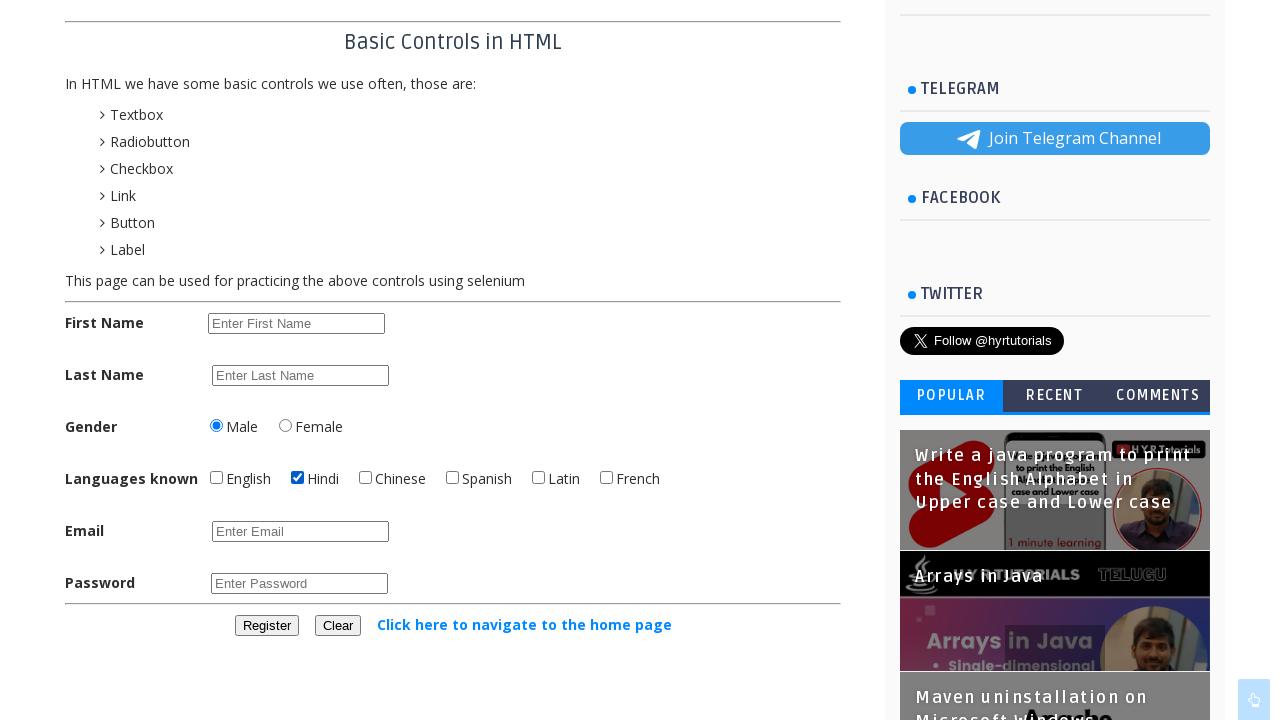

Retrieved all checkboxes with class 'bcCheckBox'
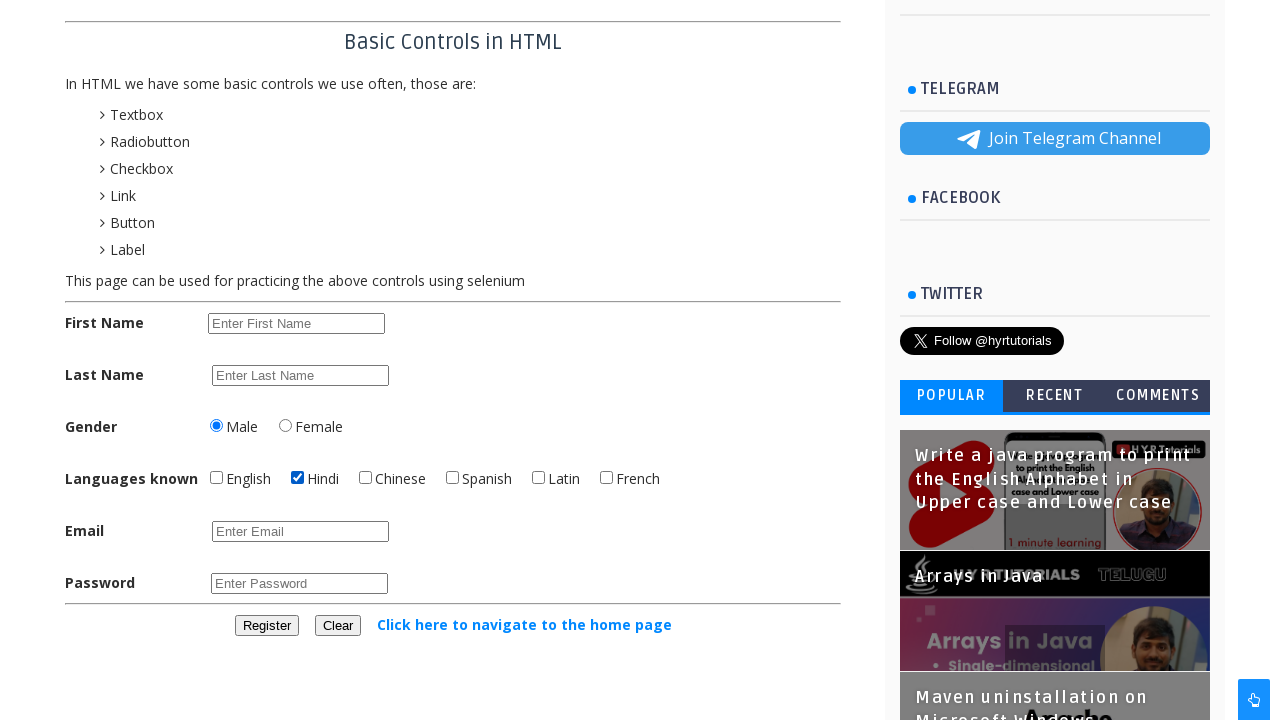

Clicked the French checkbox as it was enabled and unchecked
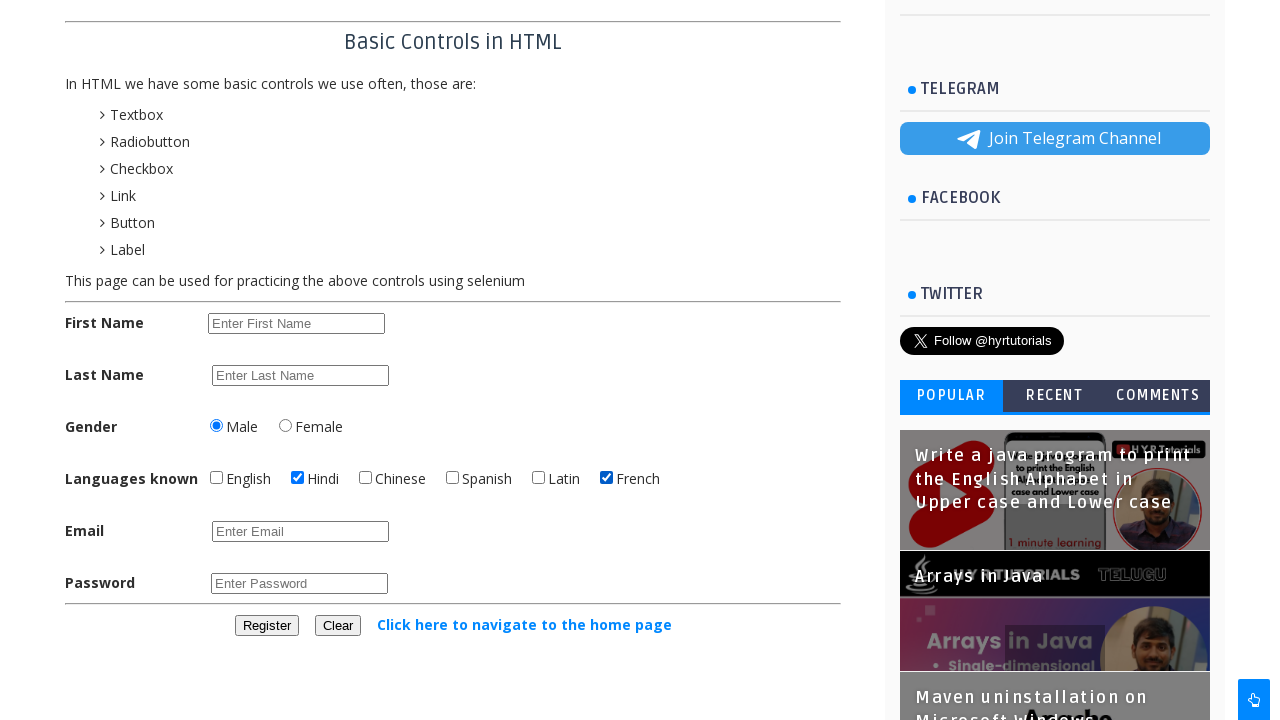

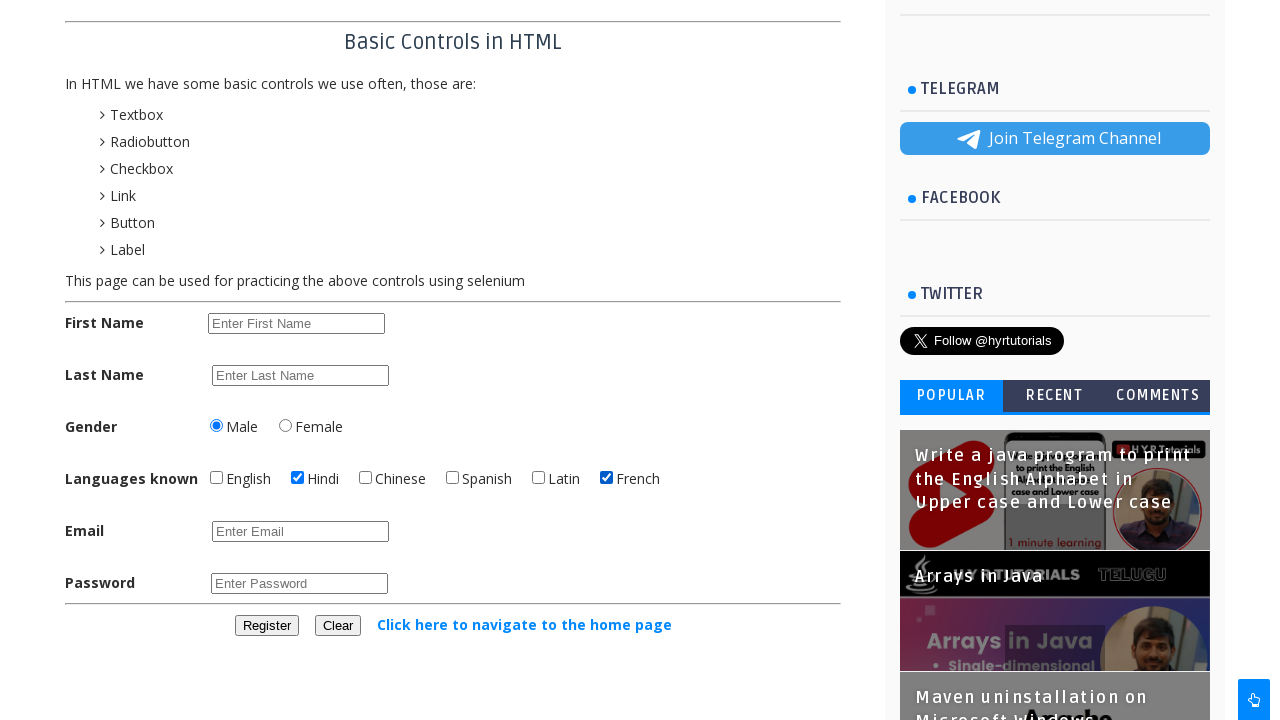